Tests that entered text is trimmed when editing a todo item

Starting URL: https://demo.playwright.dev/todomvc

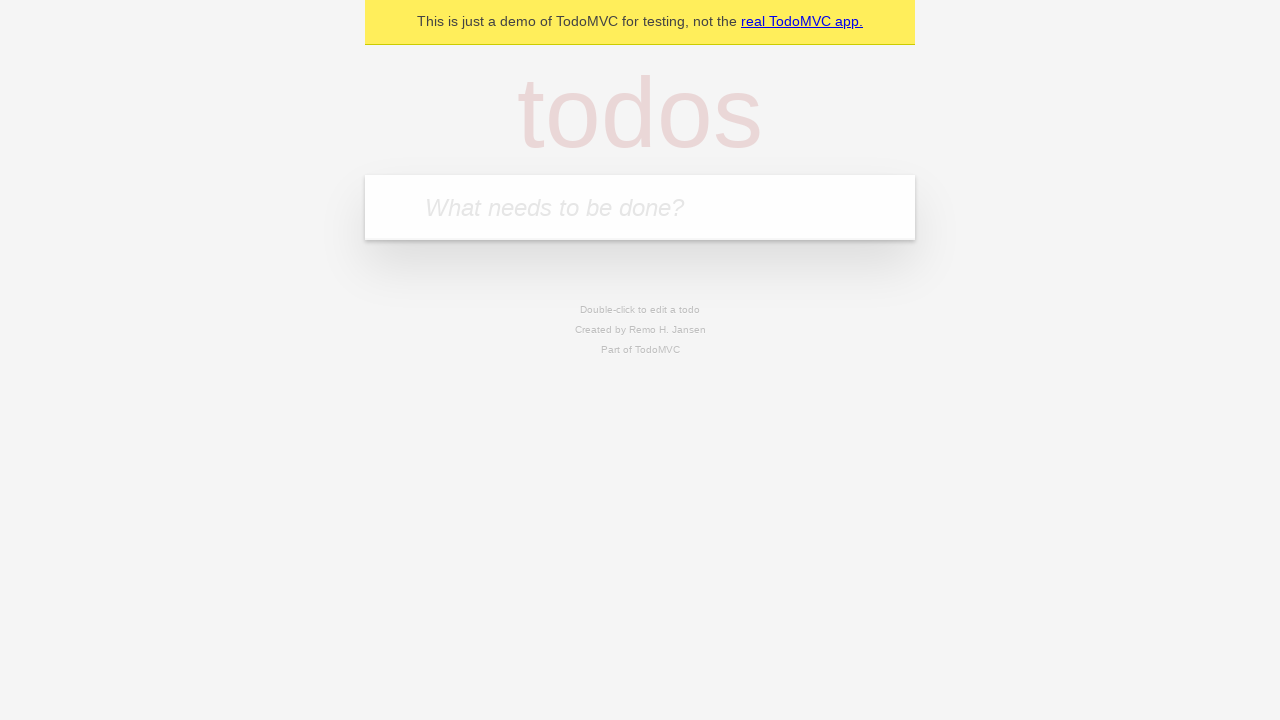

Located the 'What needs to be done?' input field
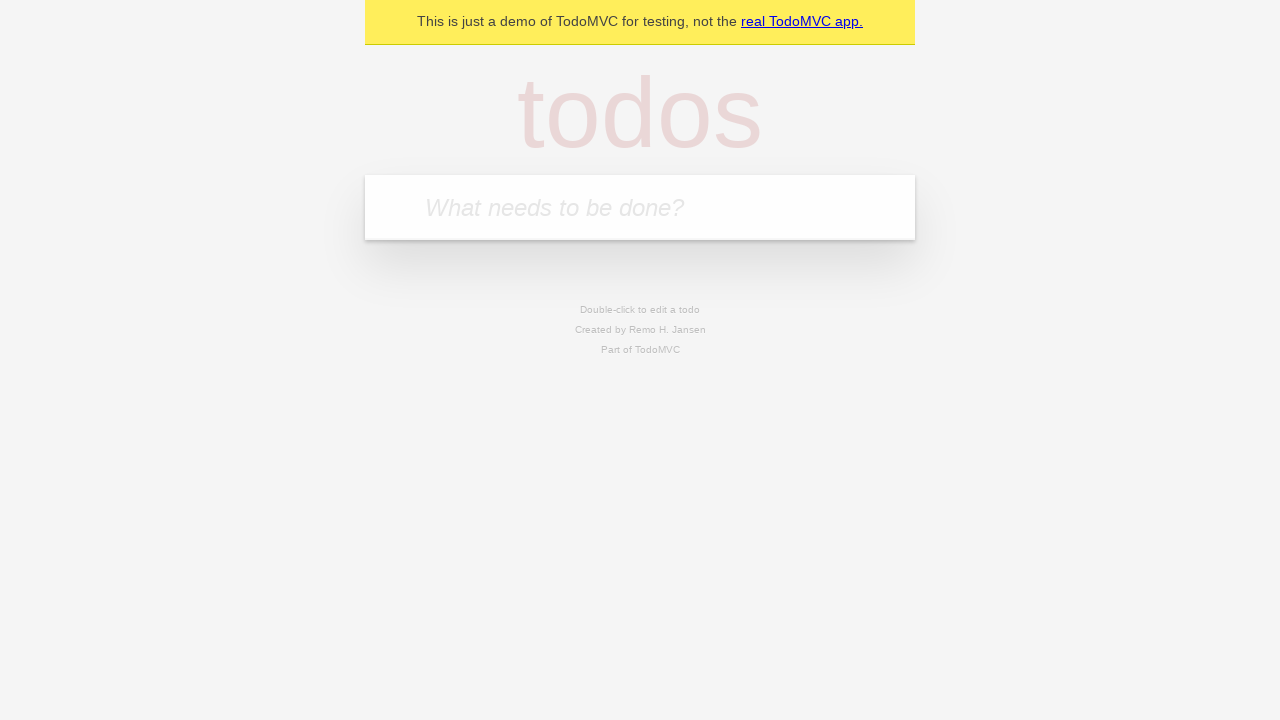

Filled new todo input with 'buy some cheese' on internal:attr=[placeholder="What needs to be done?"i]
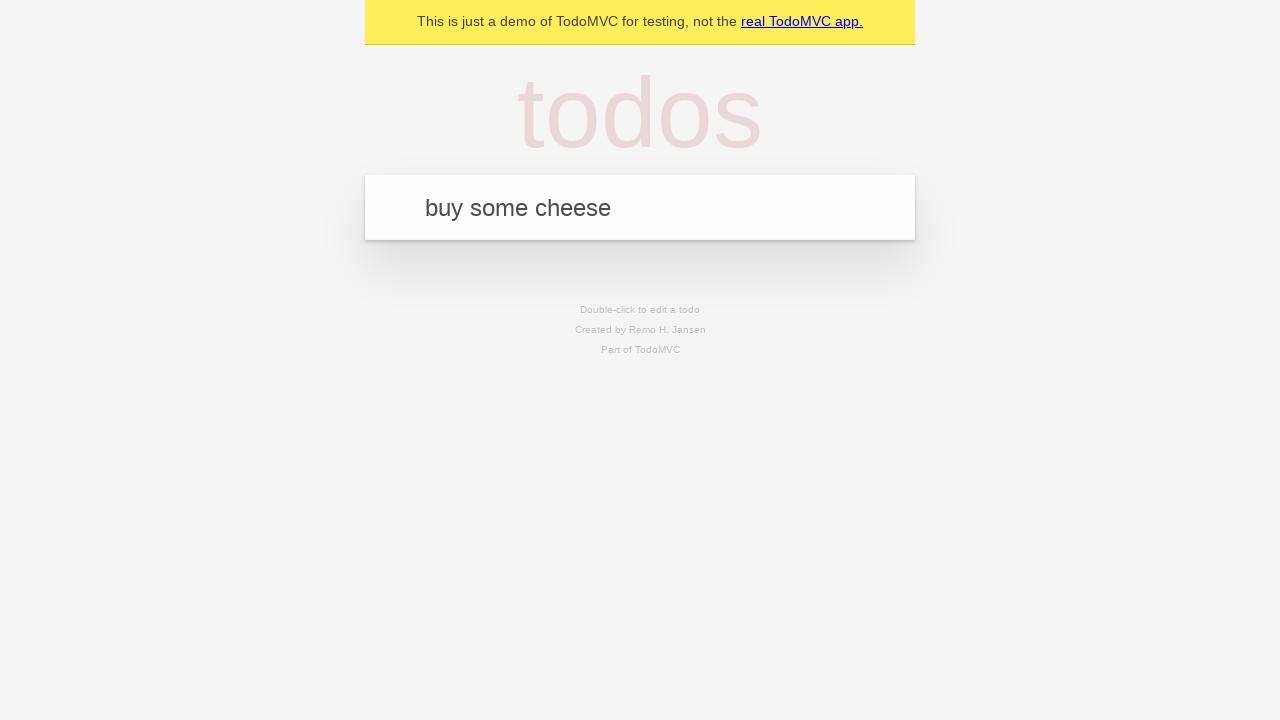

Pressed Enter to create todo 'buy some cheese' on internal:attr=[placeholder="What needs to be done?"i]
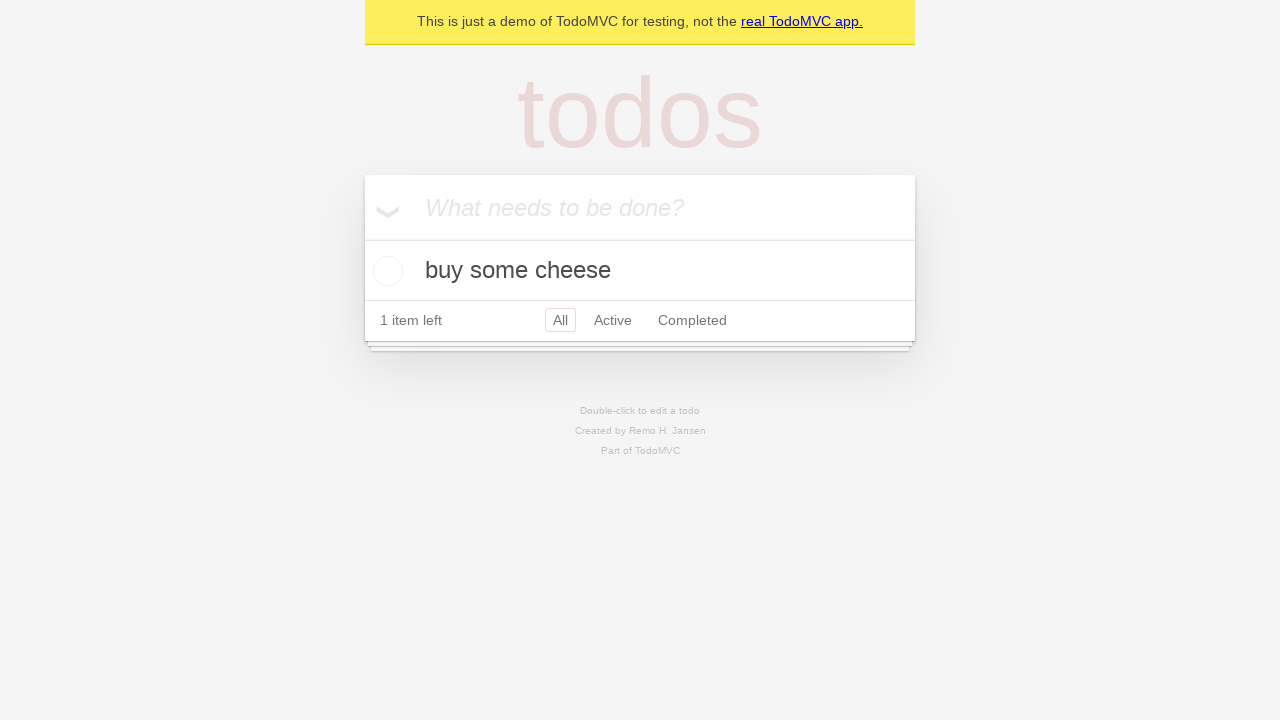

Filled new todo input with 'feed the cat' on internal:attr=[placeholder="What needs to be done?"i]
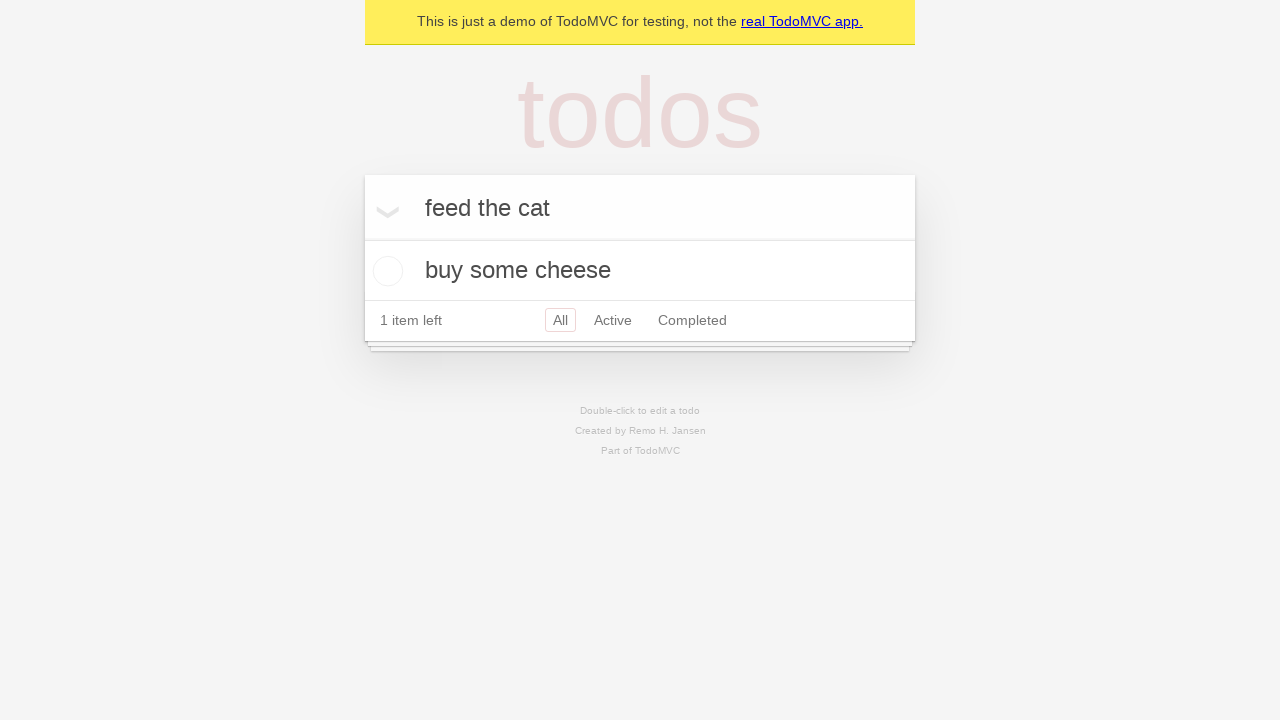

Pressed Enter to create todo 'feed the cat' on internal:attr=[placeholder="What needs to be done?"i]
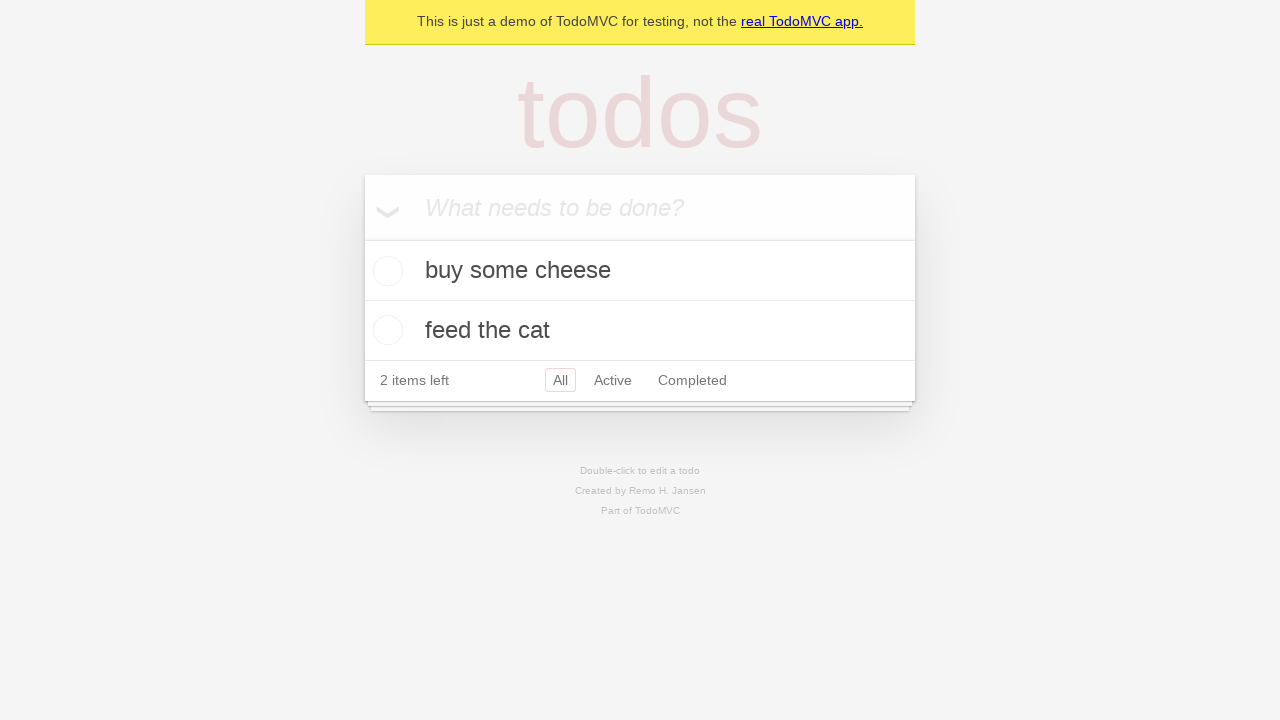

Filled new todo input with 'book a doctors appointment' on internal:attr=[placeholder="What needs to be done?"i]
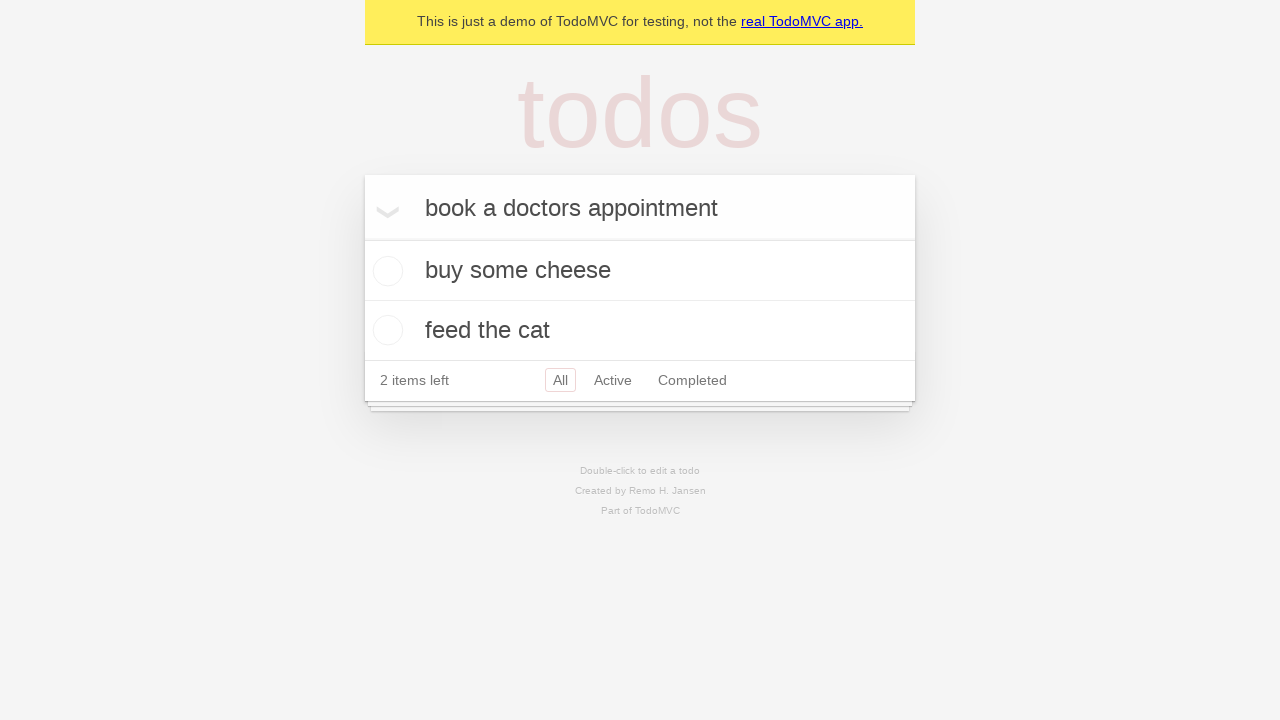

Pressed Enter to create todo 'book a doctors appointment' on internal:attr=[placeholder="What needs to be done?"i]
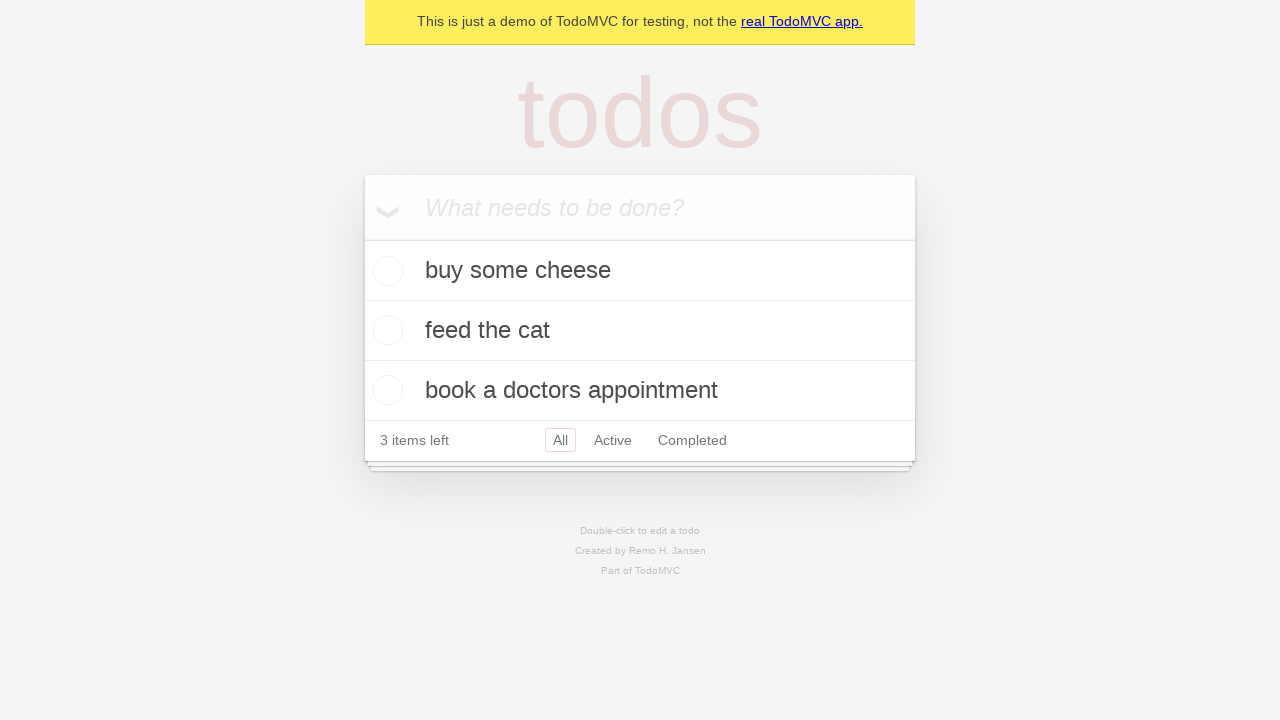

Waited for all 3 todo items to appear
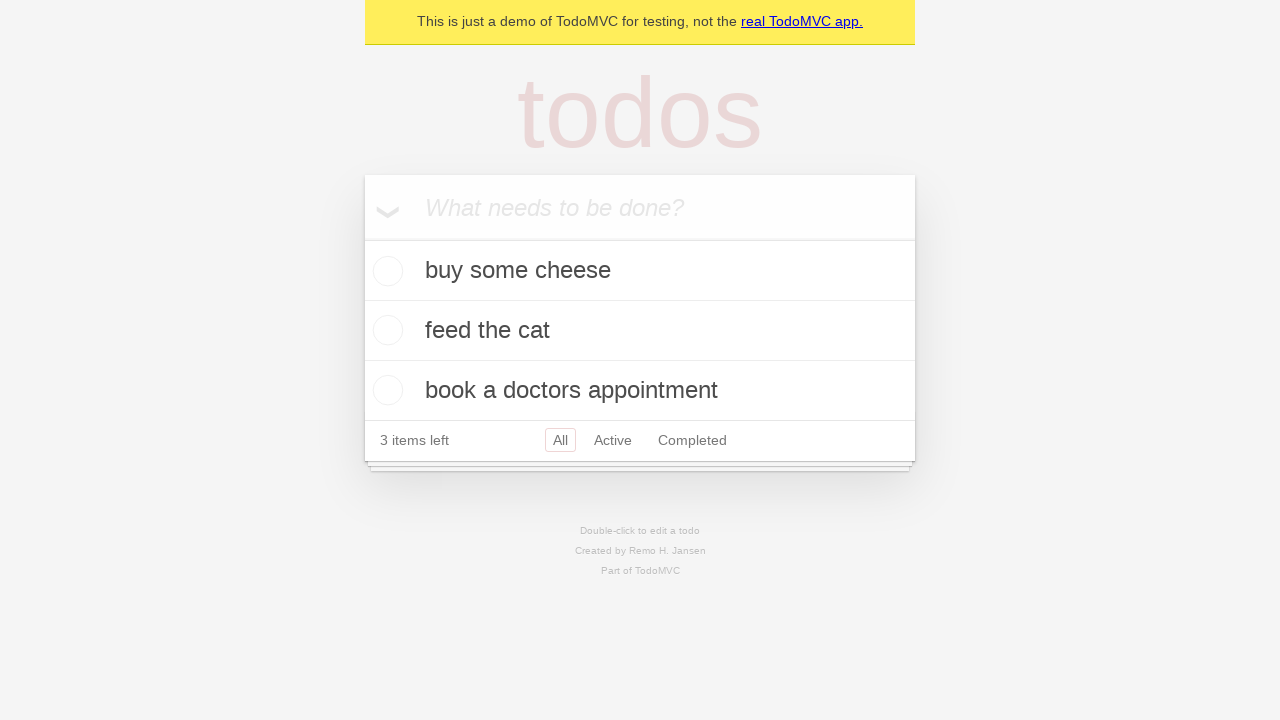

Located all todo items
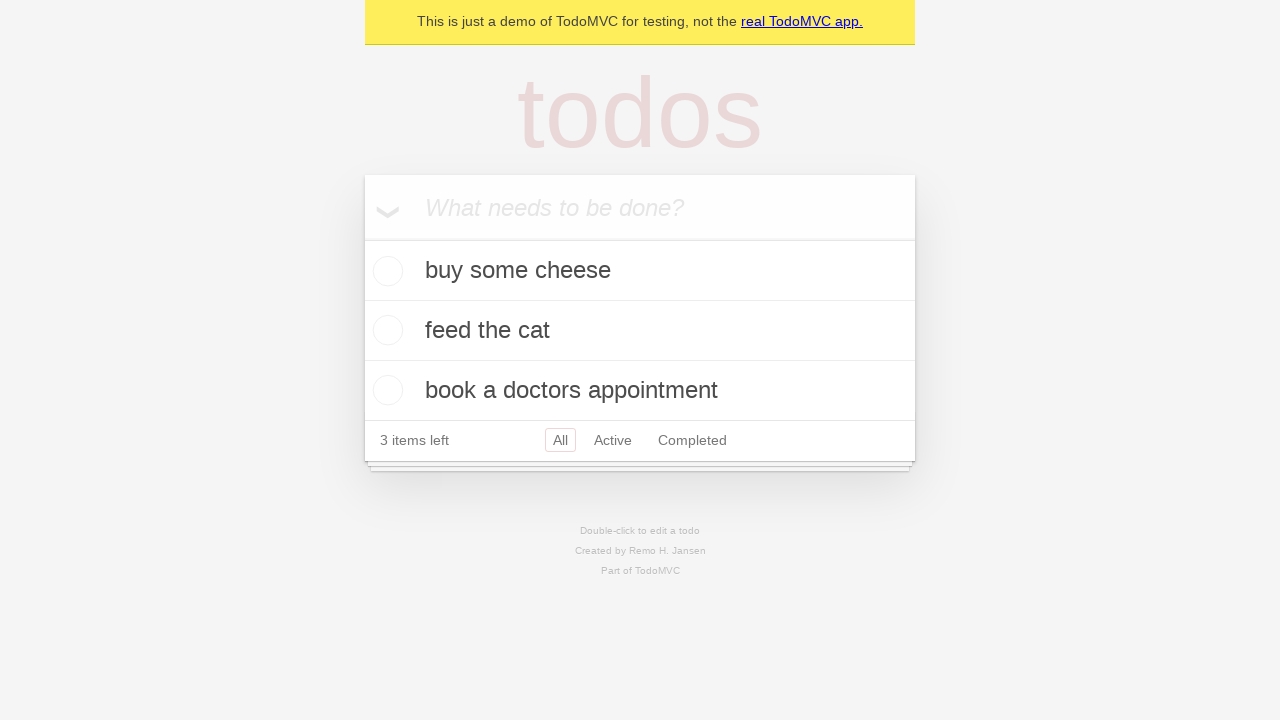

Double-clicked second todo item to enter edit mode at (640, 331) on internal:testid=[data-testid="todo-item"s] >> nth=1
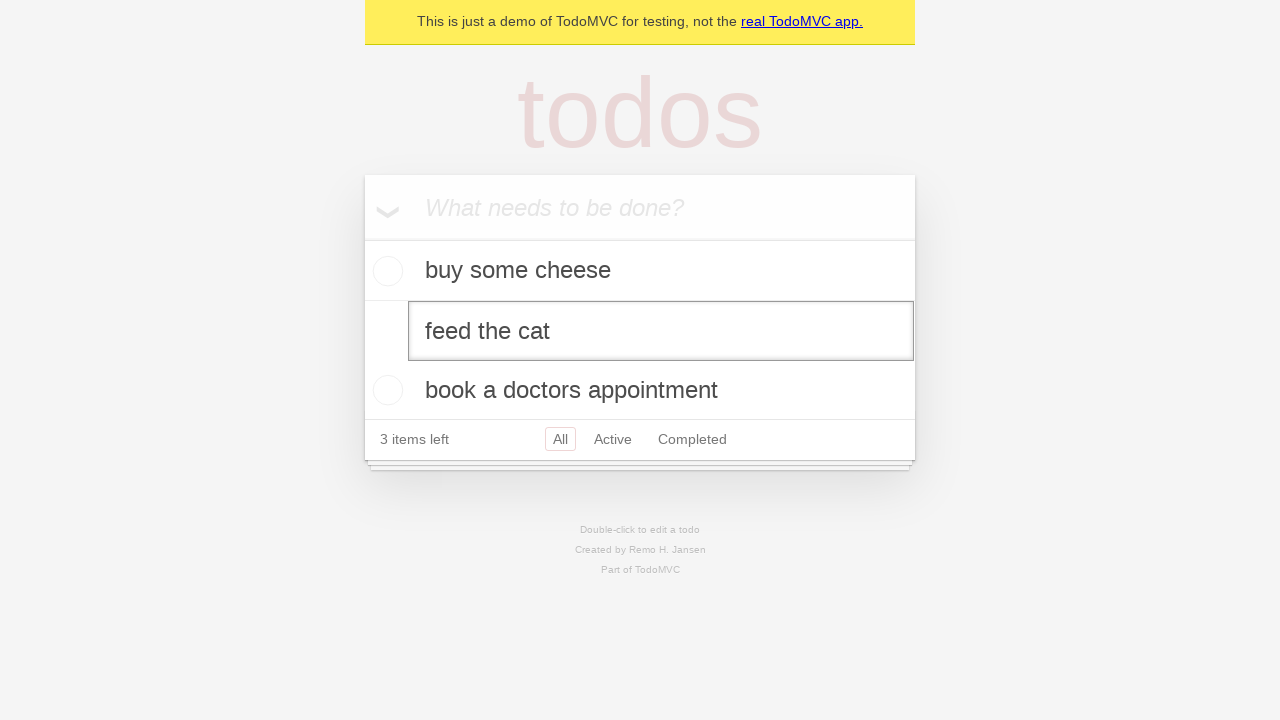

Located edit textbox for second todo item
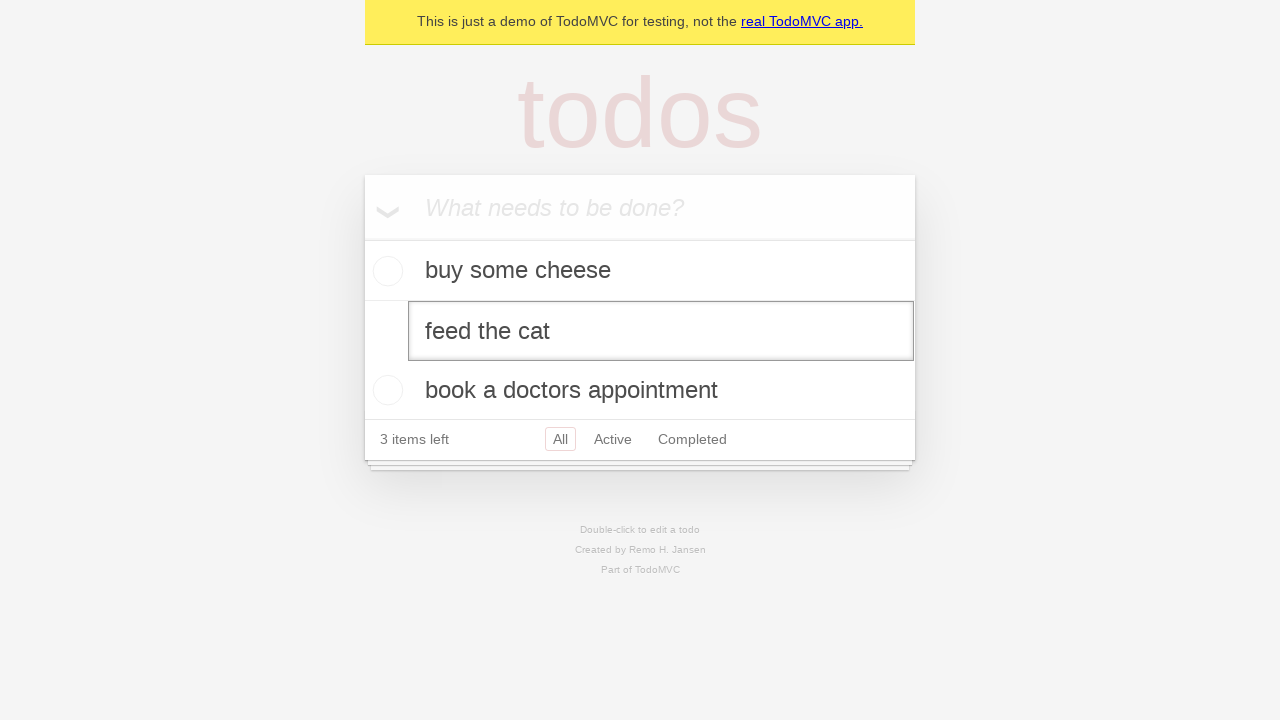

Filled edit input with text containing leading and trailing whitespace on internal:testid=[data-testid="todo-item"s] >> nth=1 >> internal:role=textbox[nam
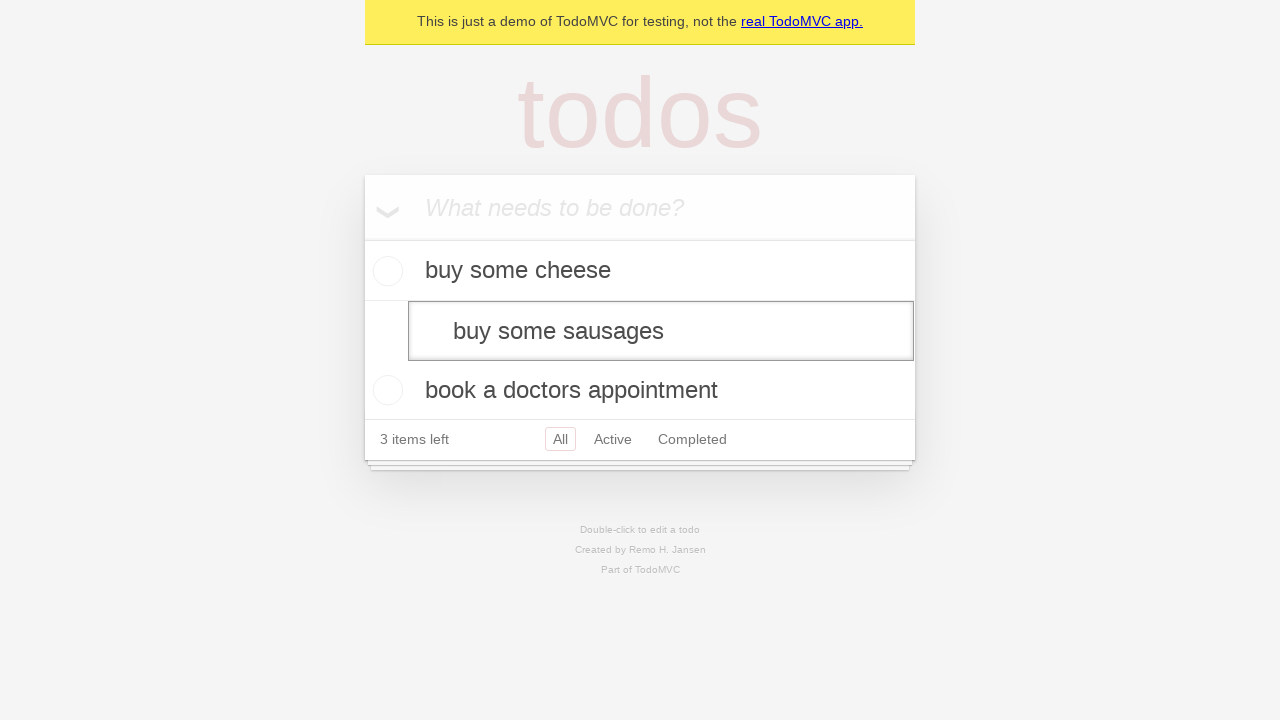

Pressed Enter to submit edited todo with trimmed text on internal:testid=[data-testid="todo-item"s] >> nth=1 >> internal:role=textbox[nam
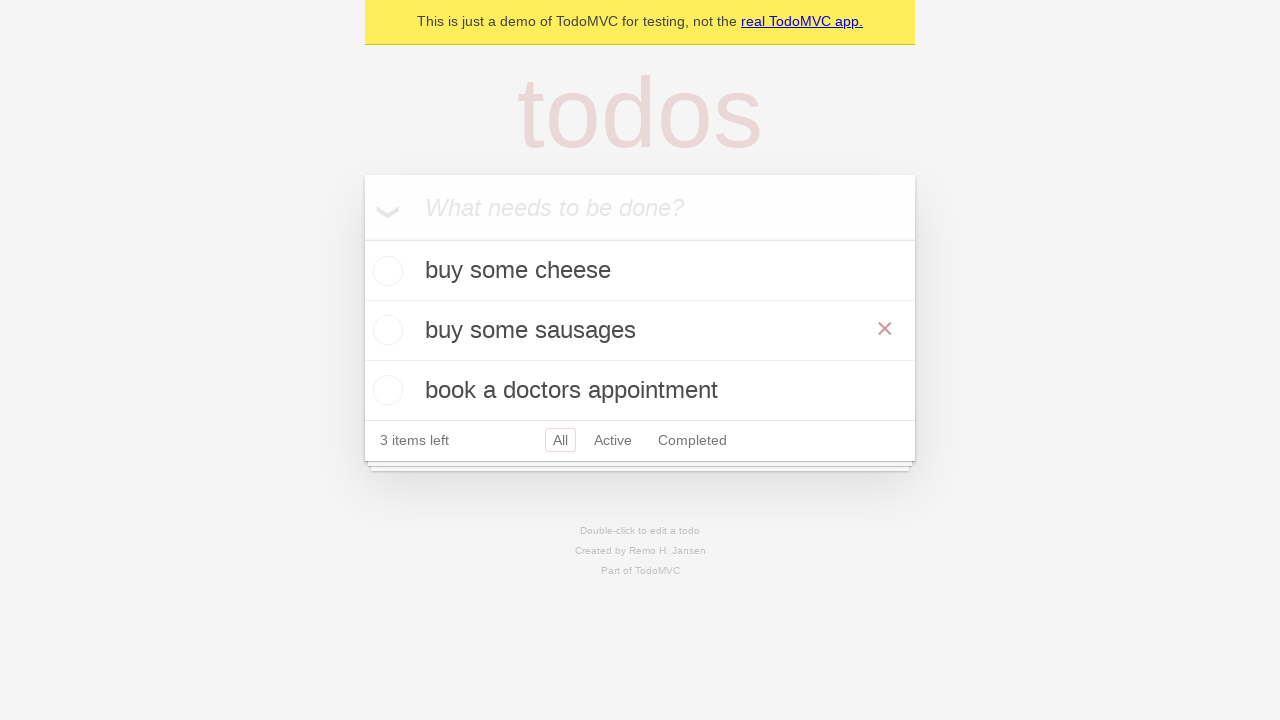

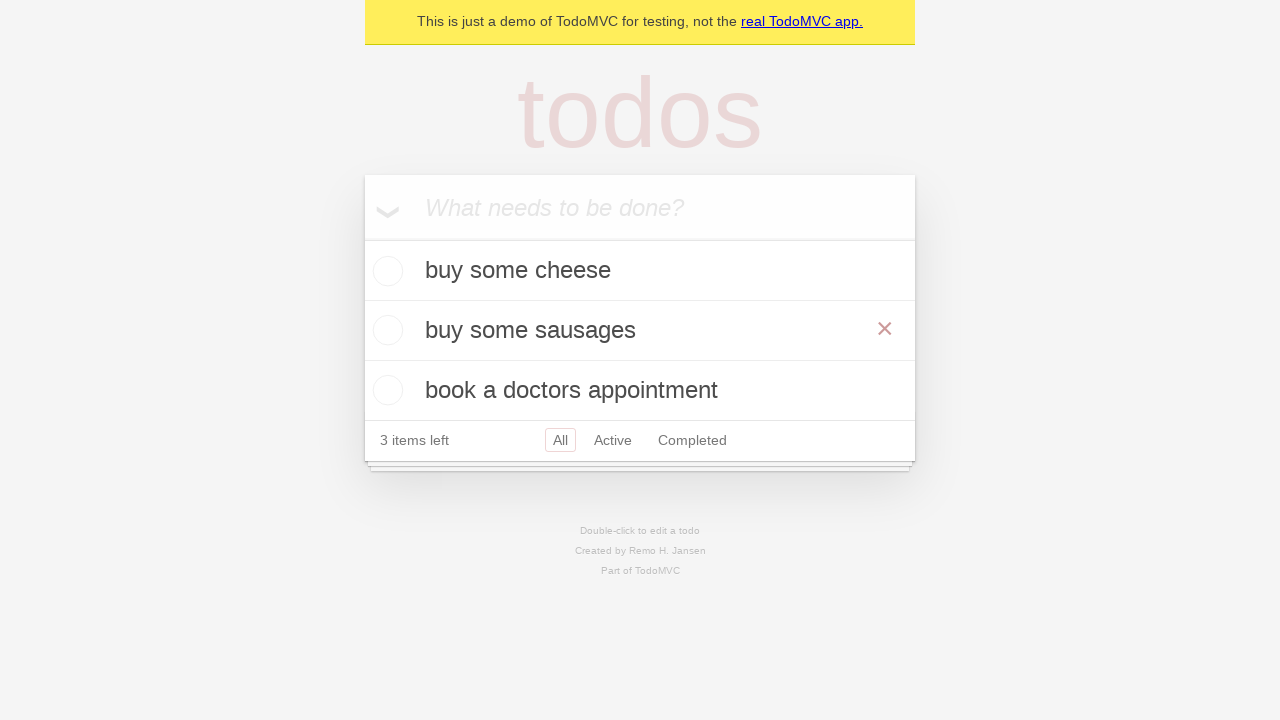